Clicks the "Learn more" link on Gmail homepage using text matching

Starting URL: https://gmail.com

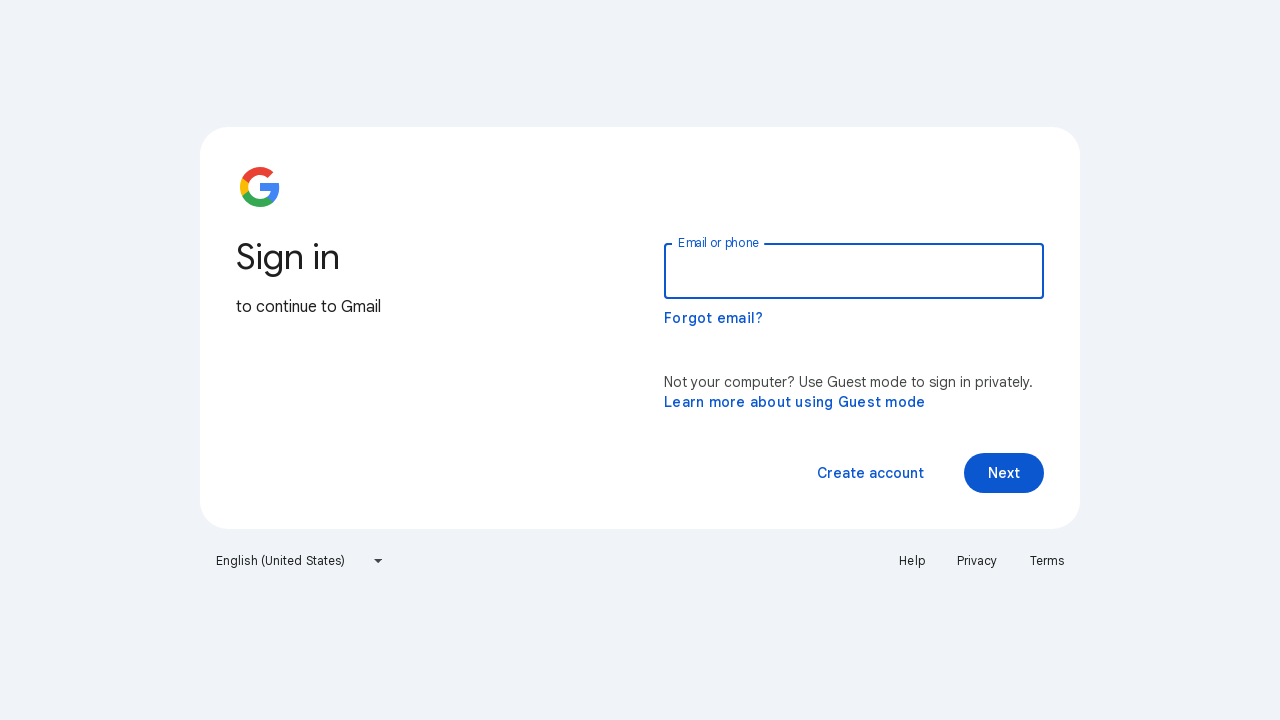

Navigated to Gmail homepage
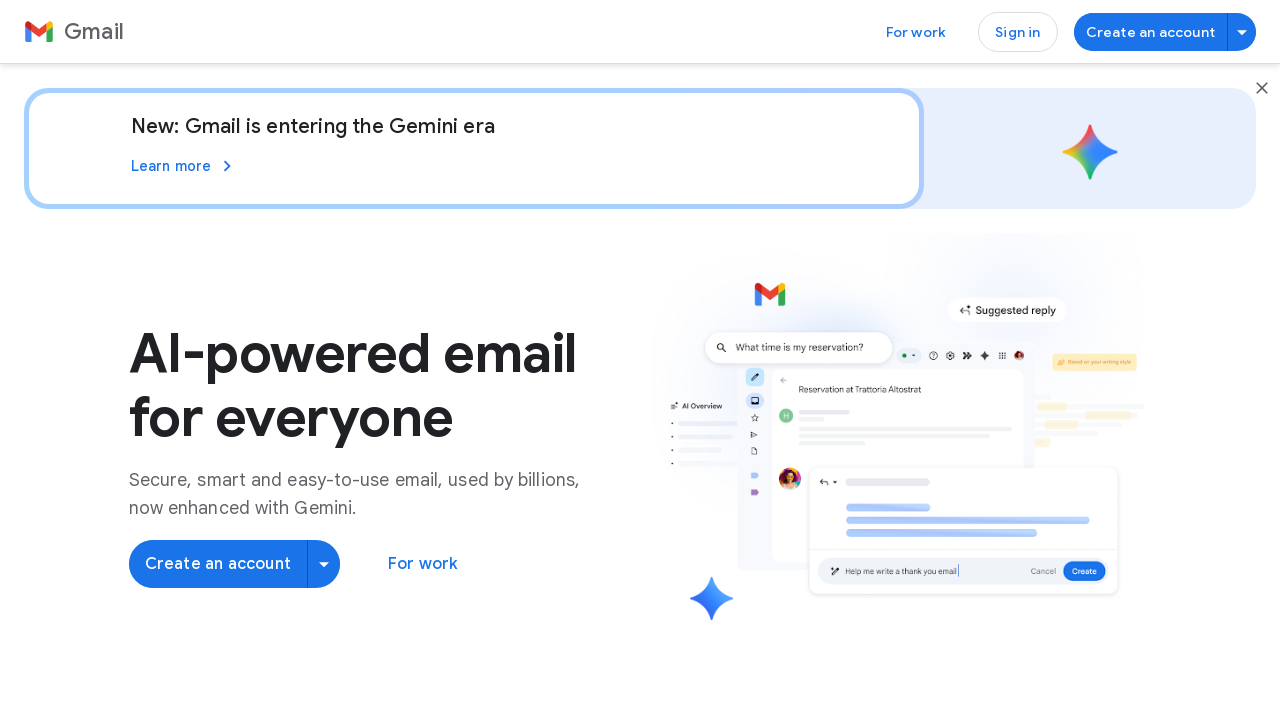

Clicked 'Learn more' link using text matching at (184, 166) on xpath=//a[text()='Learn more']
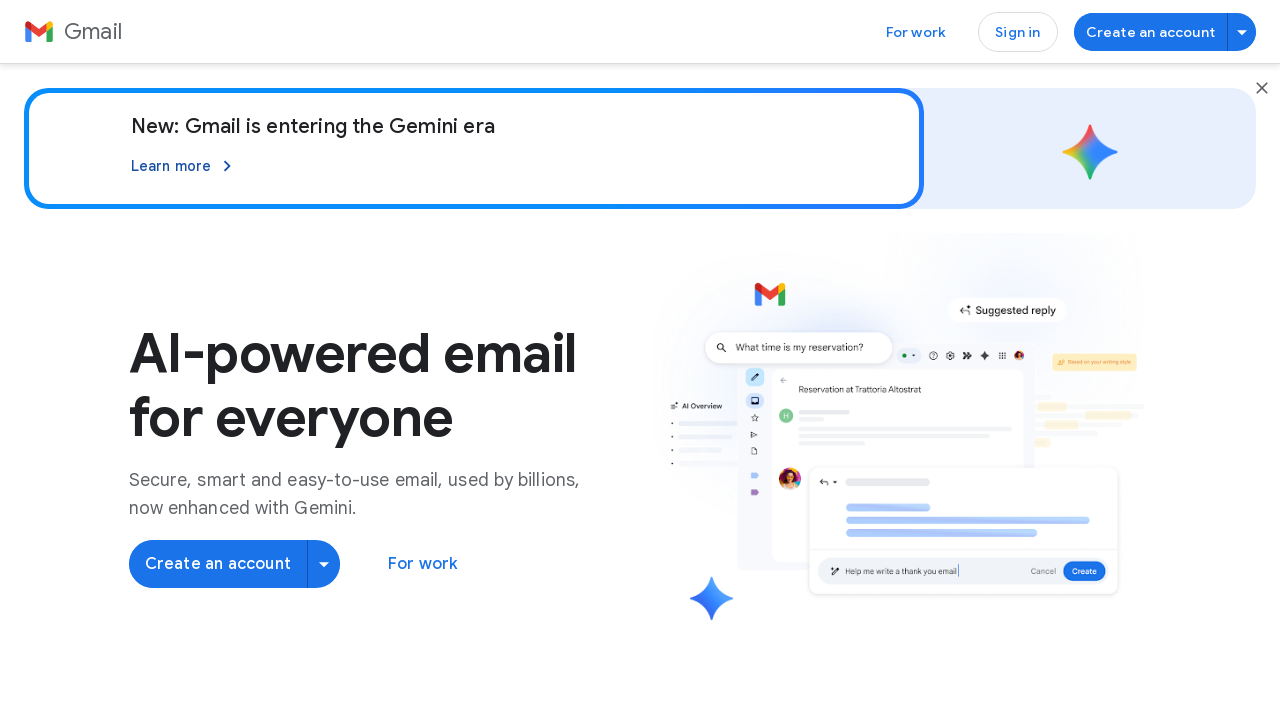

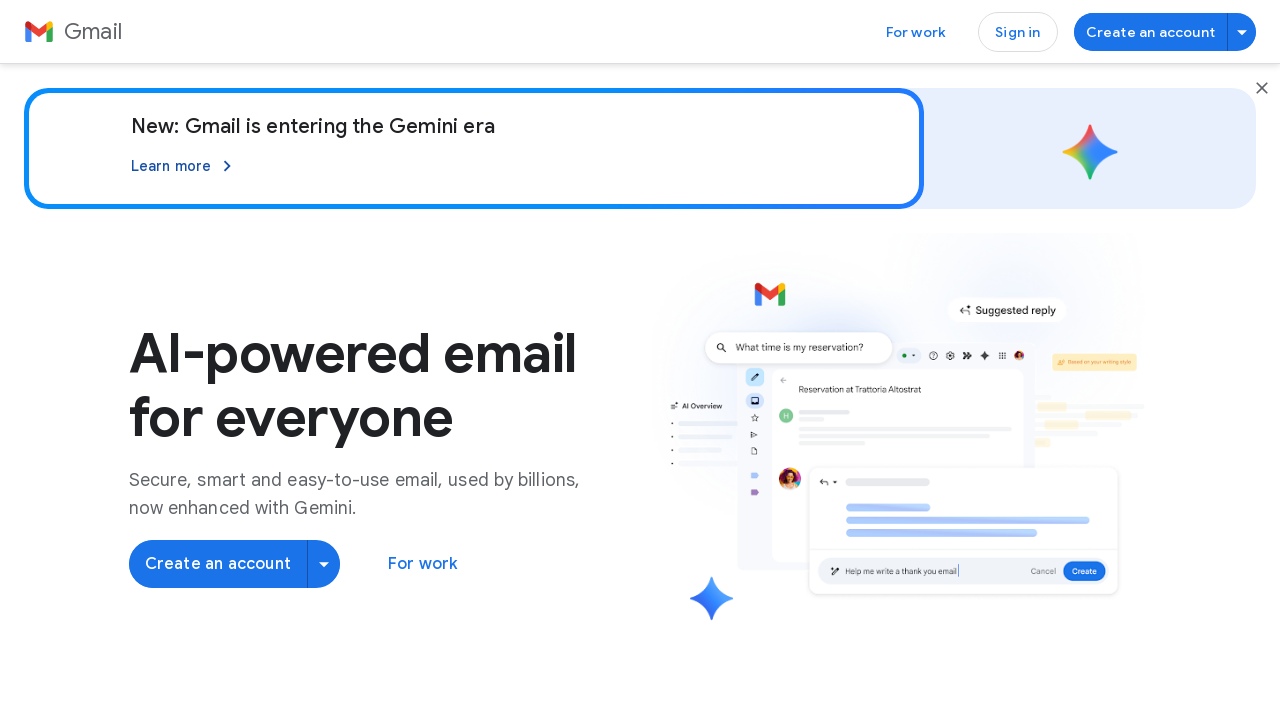